Navigates through multiple pages of CoinGecko cryptocurrency listing, verifying that the data tables load on each page.

Starting URL: https://www.coingecko.com/?page=1

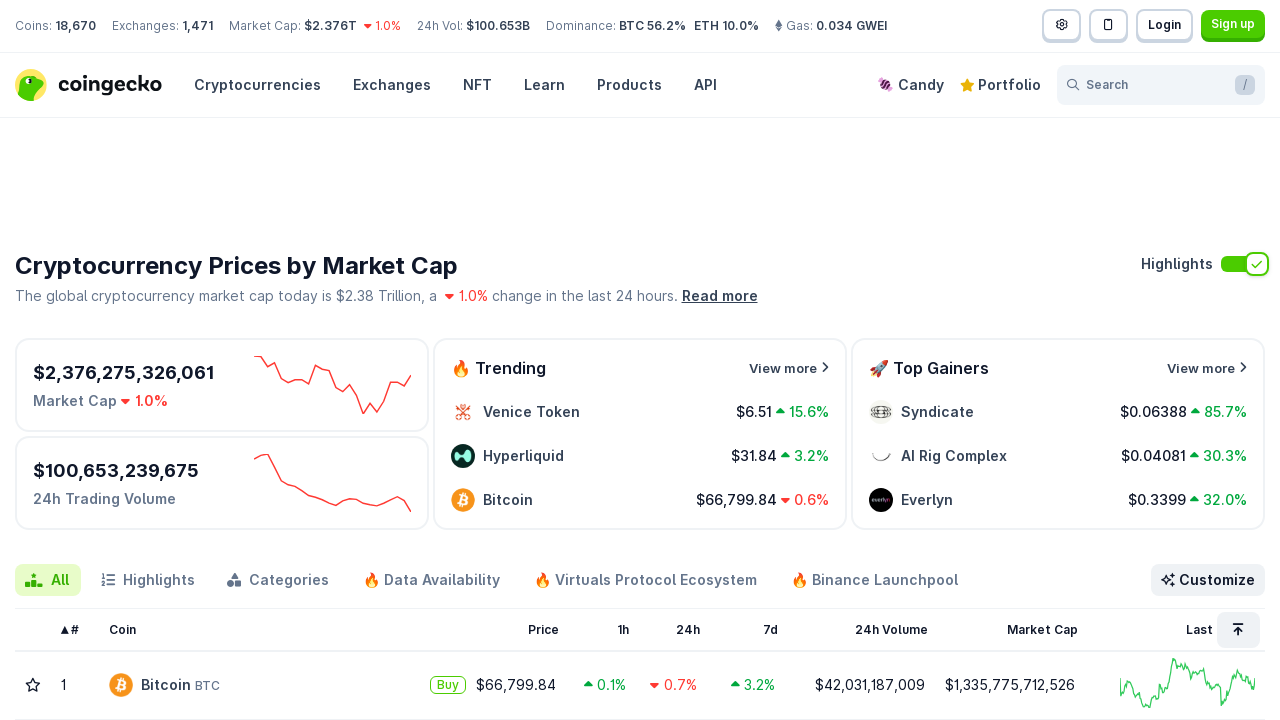

Cryptocurrency table loaded on page 1
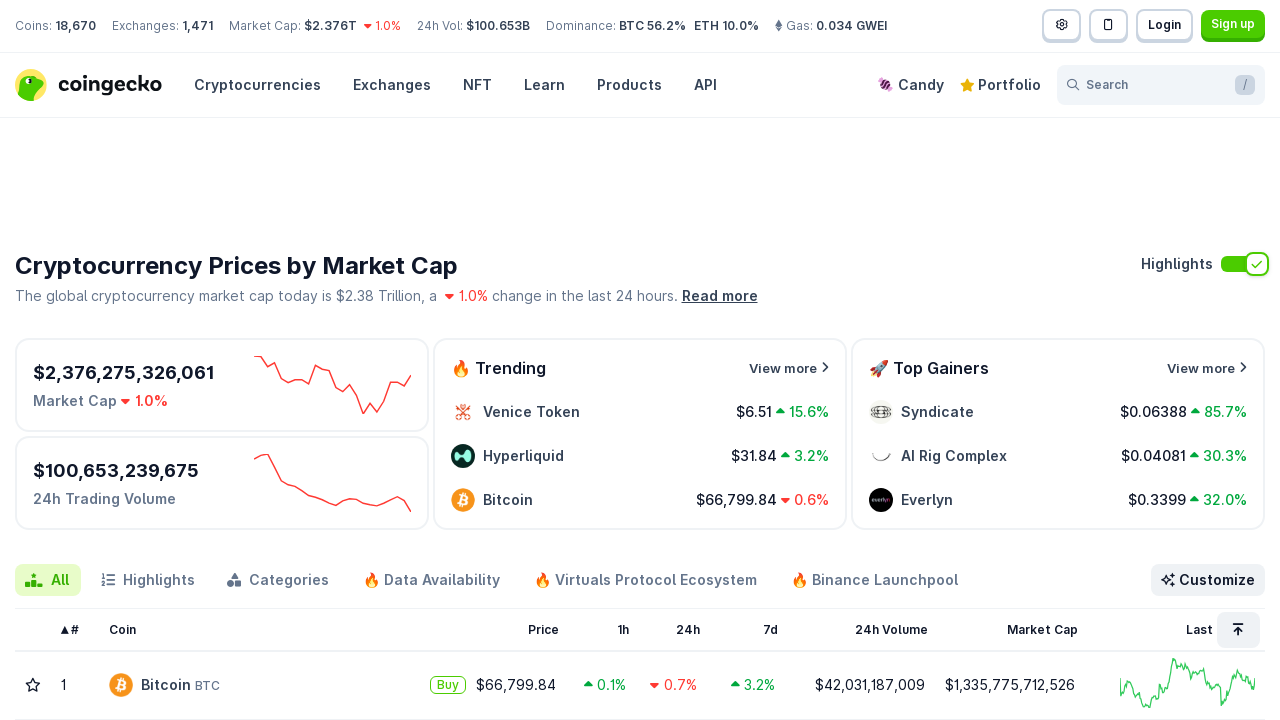

Navigated to page 2 of CoinGecko listing
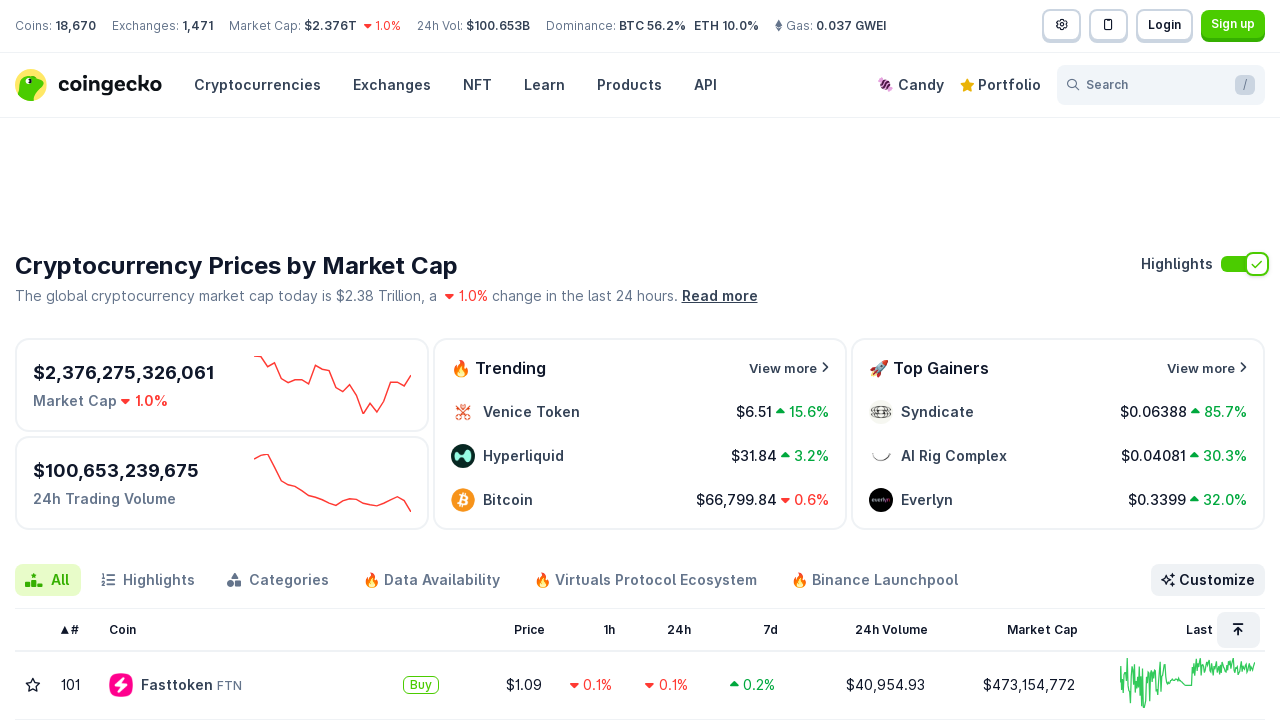

Cryptocurrency table loaded on page 2
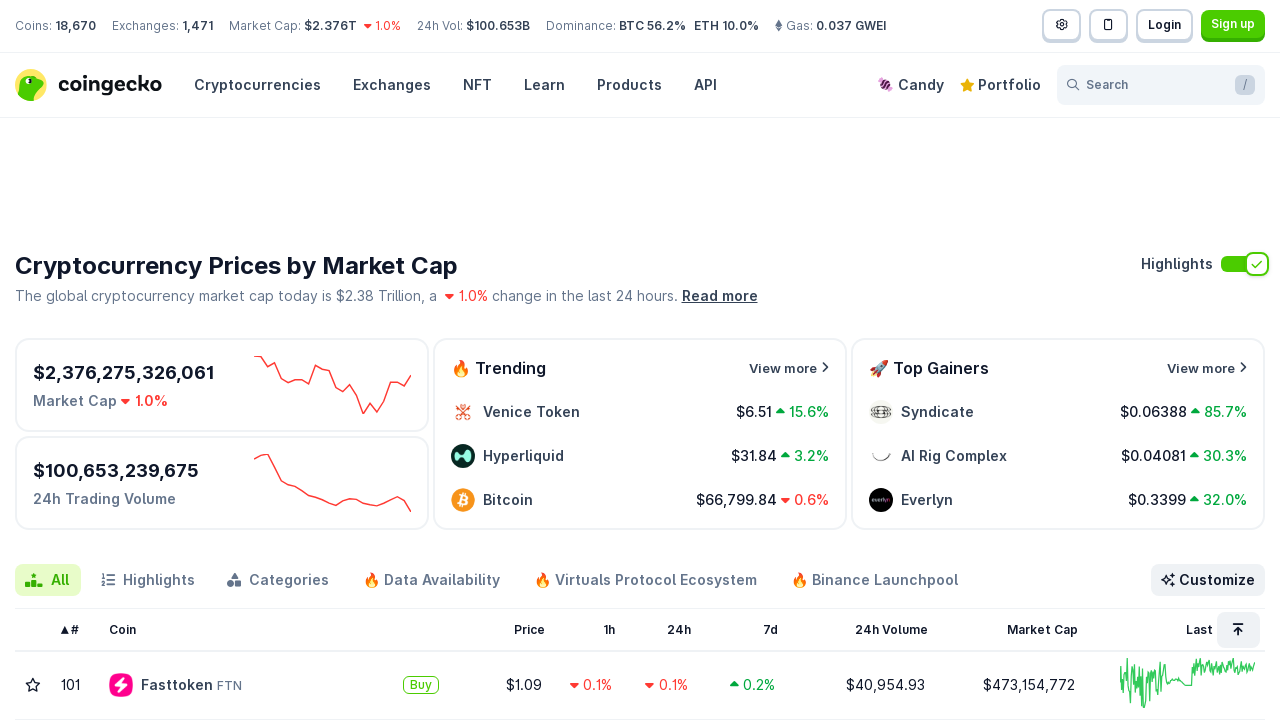

Navigated to page 3 of CoinGecko listing
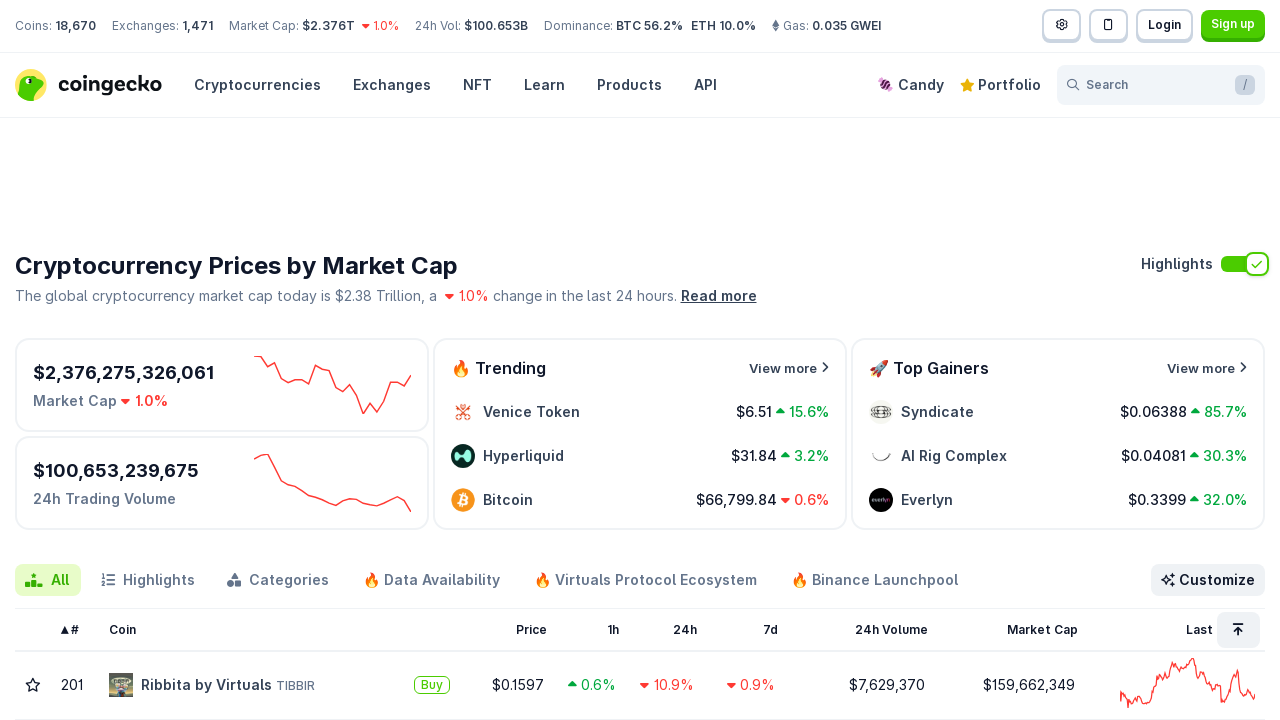

Cryptocurrency table loaded on page 3
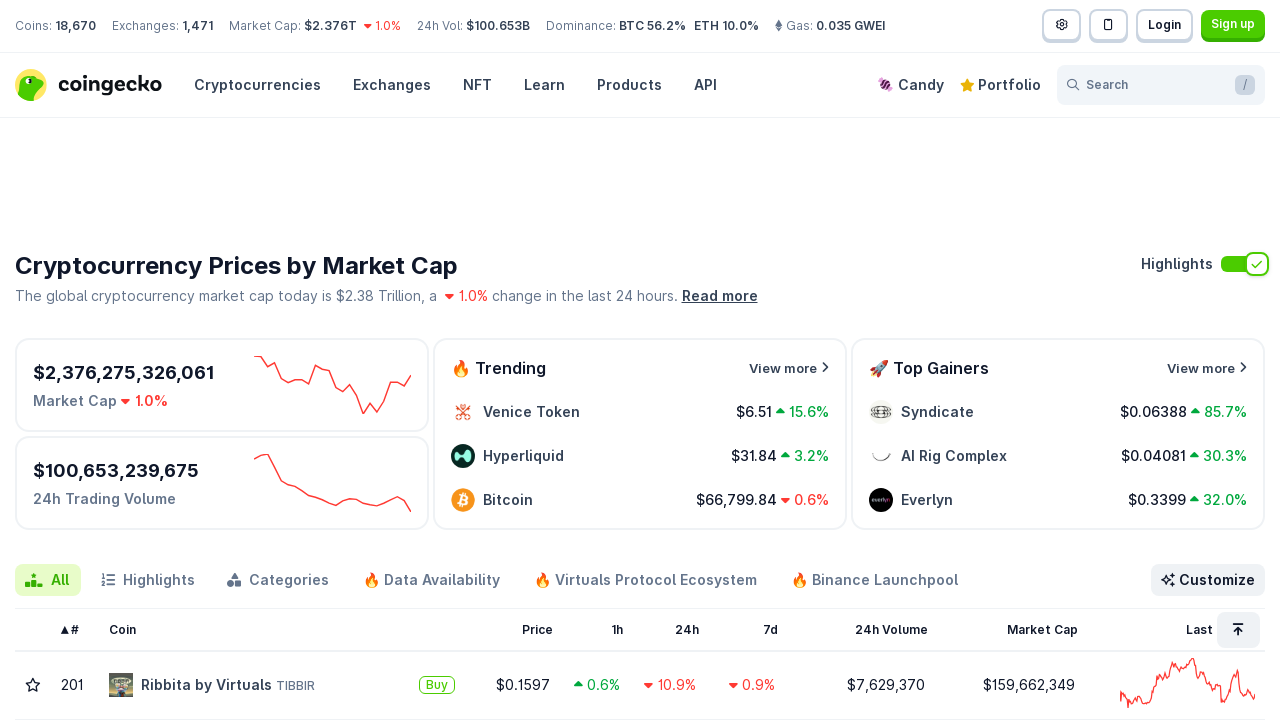

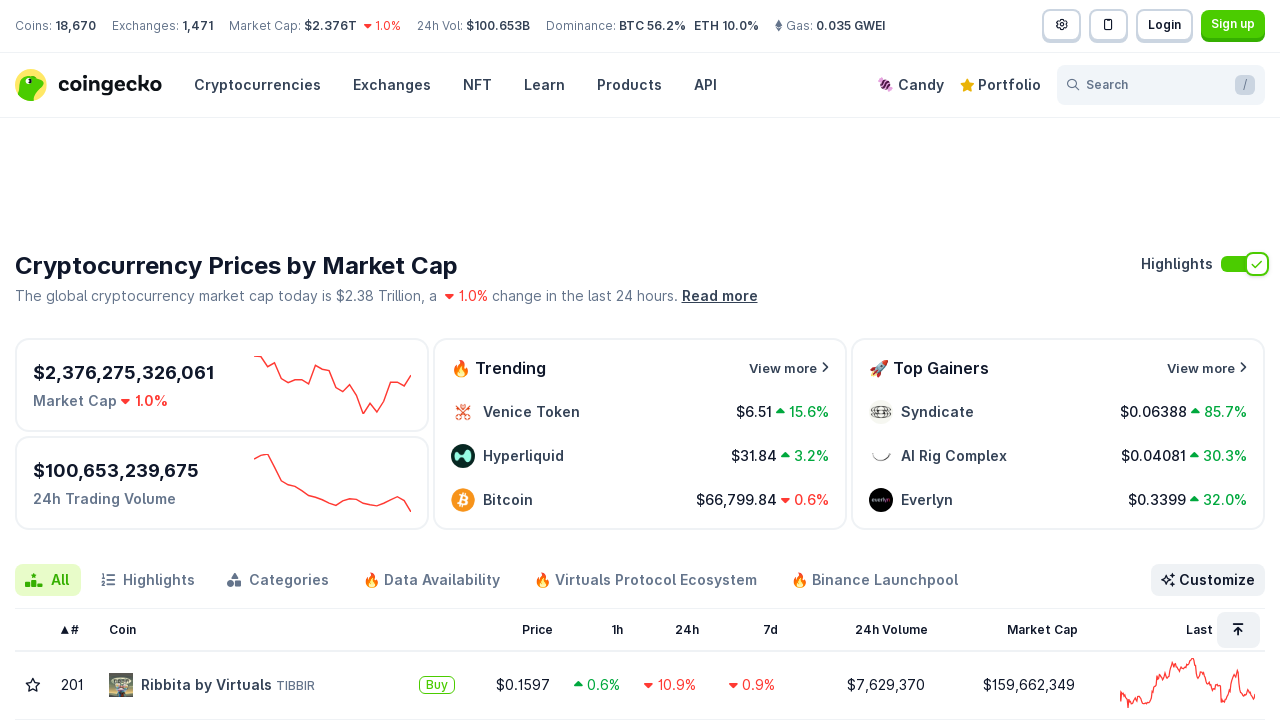